Verifies that the login page displays the correct heading text

Starting URL: https://qalegend.com/restaurant/

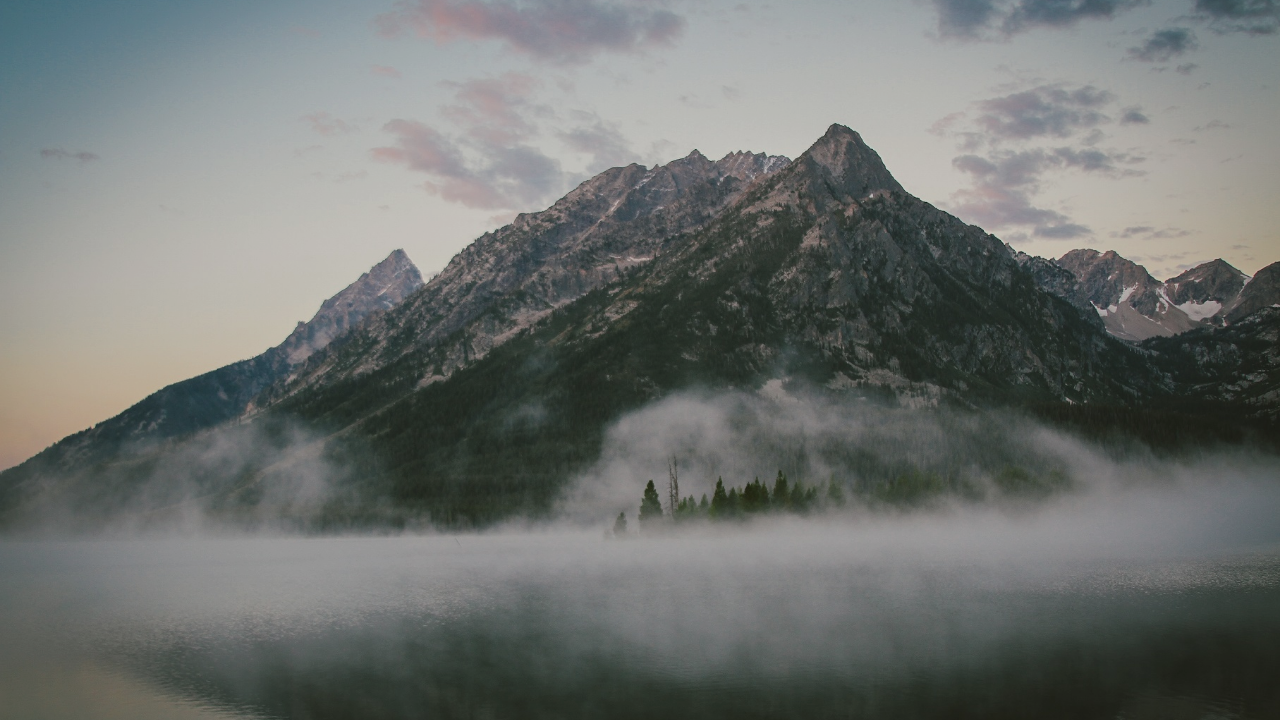

Located the Login page heading element
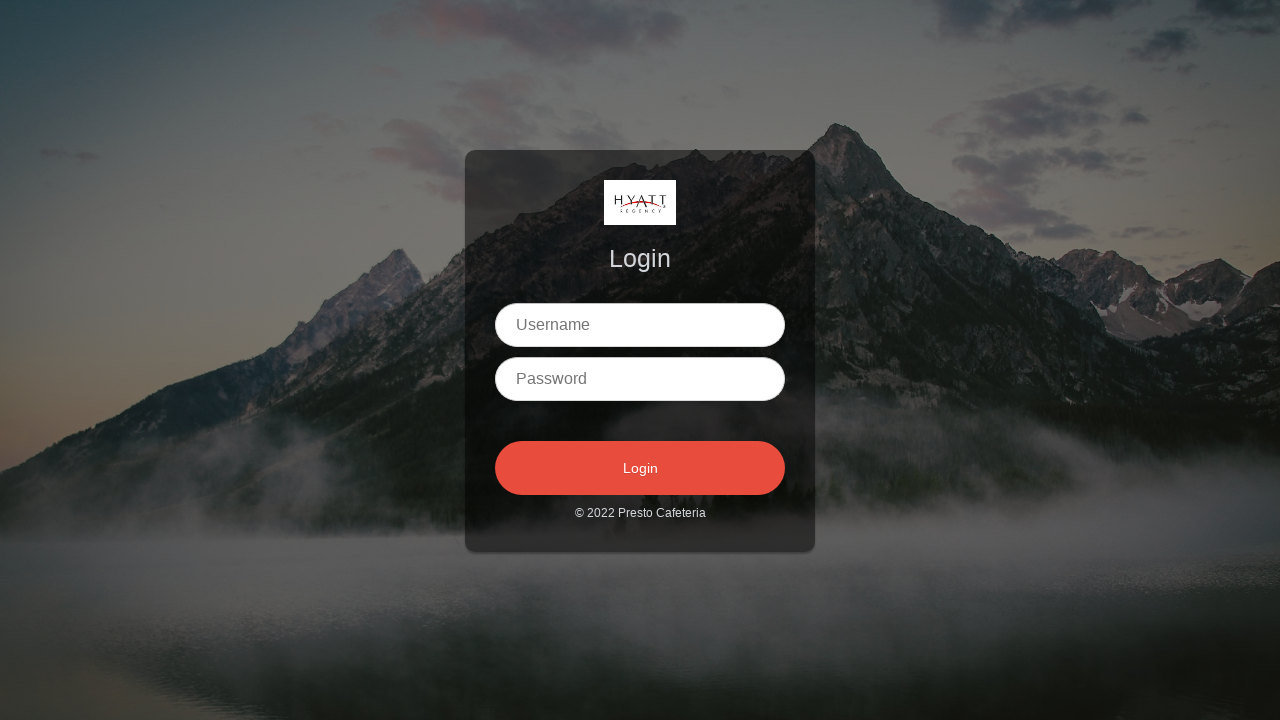

Verified that the Login heading is visible on the page
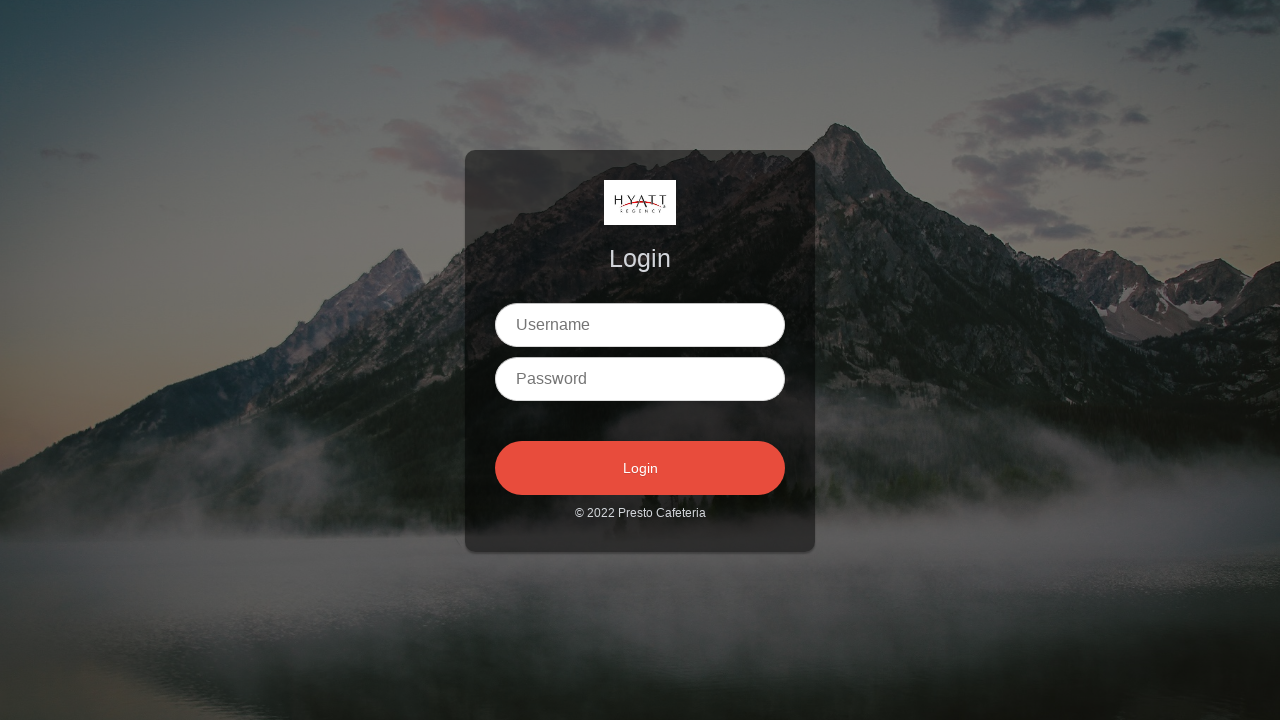

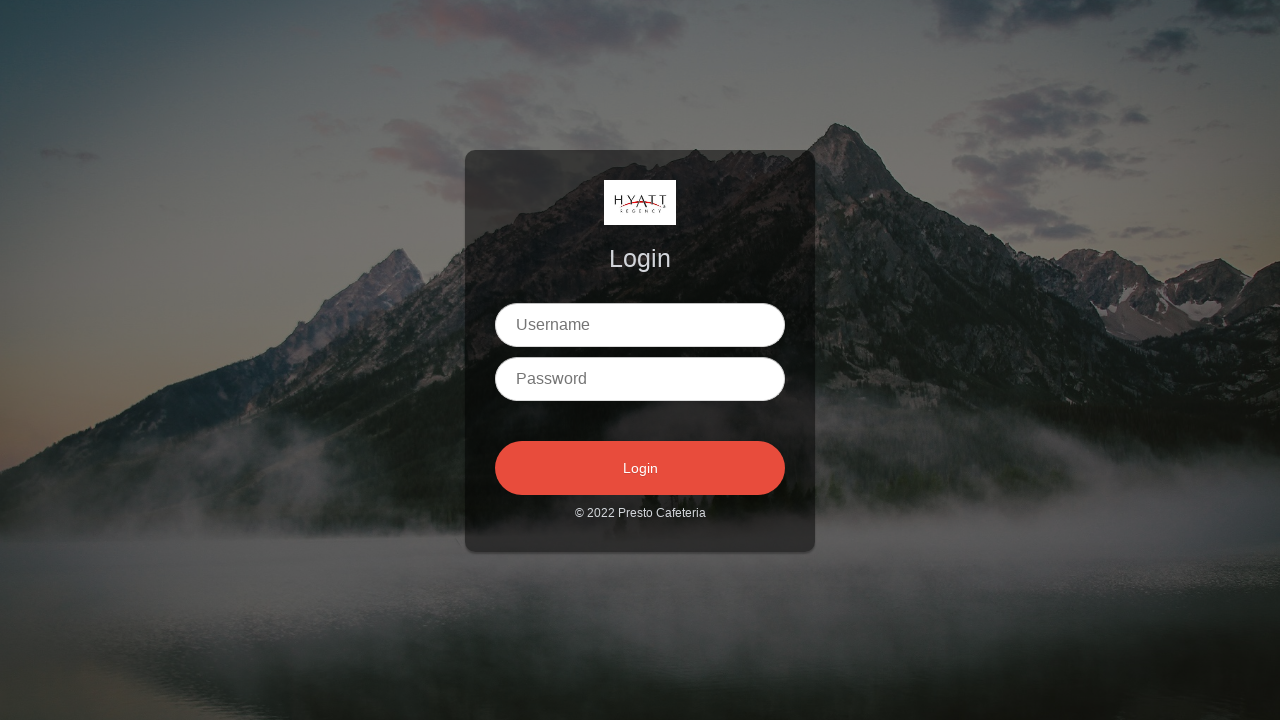